Tests a number input field by entering a value, clearing it, and entering a different value to verify input functionality

Starting URL: http://the-internet.herokuapp.com/inputs

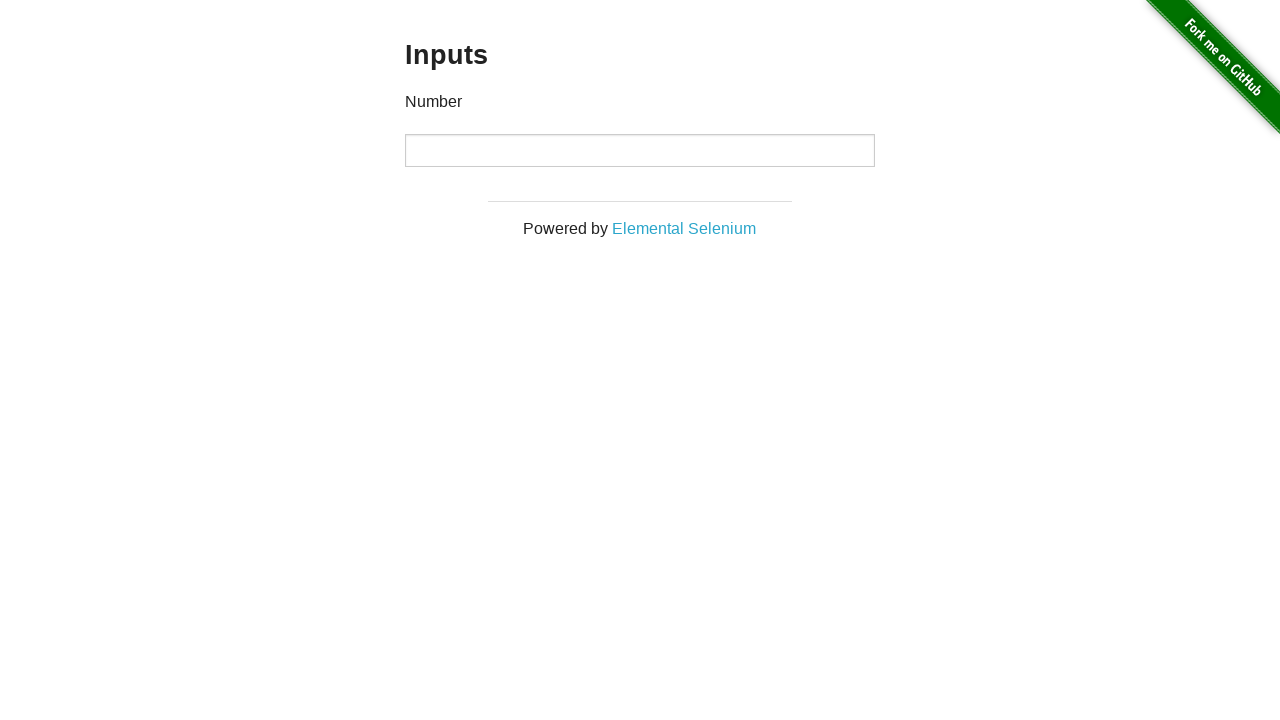

Filled number input field with value 1000 on input[type='number']
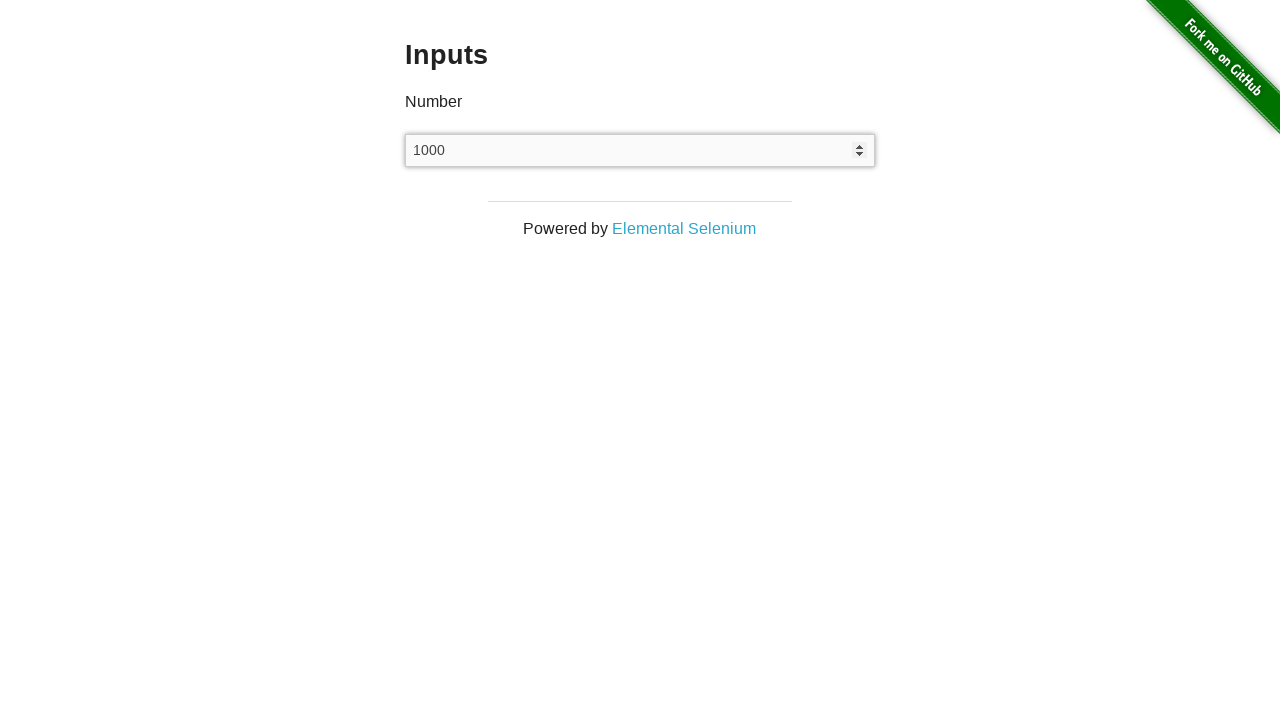

Cleared the number input field on input[type='number']
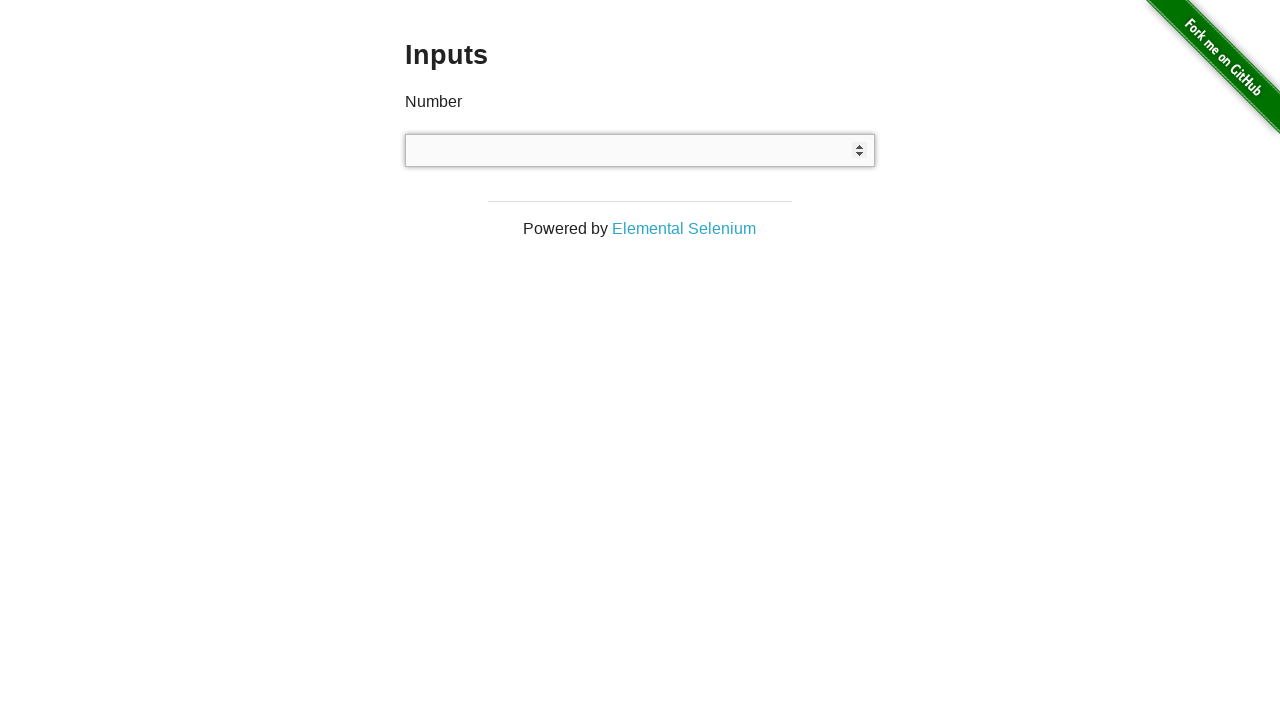

Filled number input field with value 999 on input[type='number']
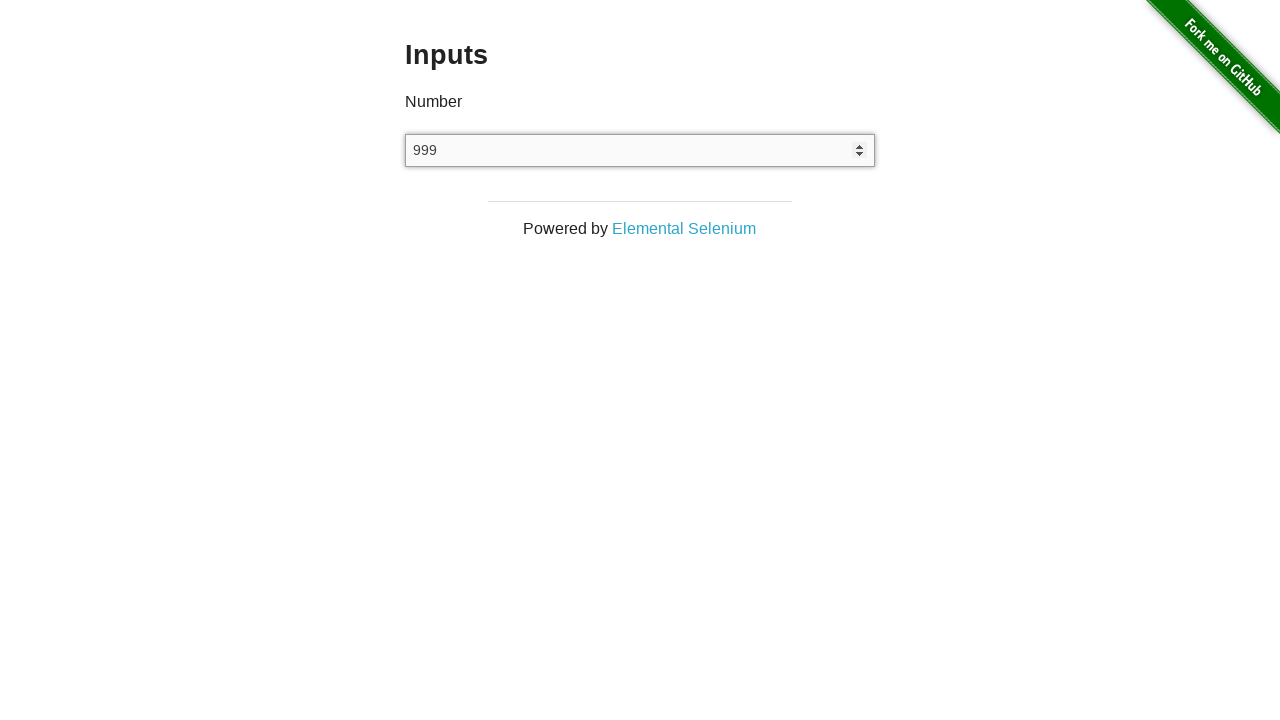

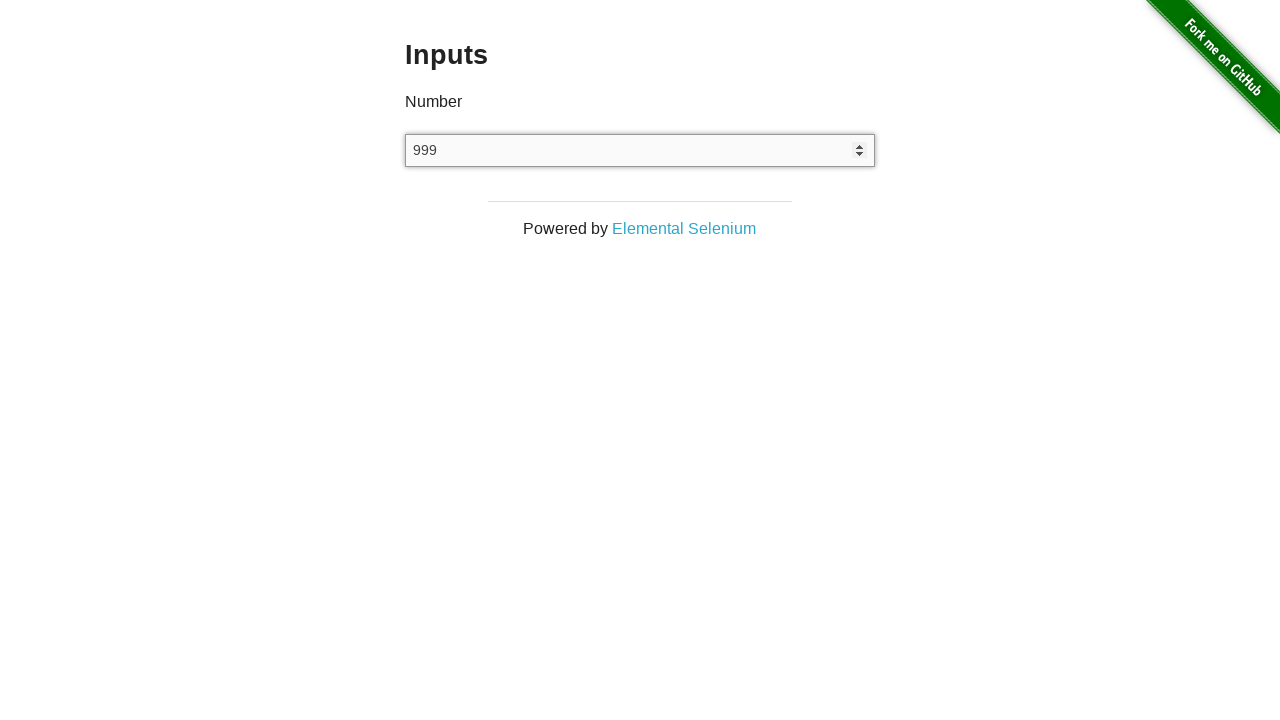